Tests that the complete all checkbox updates state when individual items are completed or cleared

Starting URL: https://demo.playwright.dev/todomvc

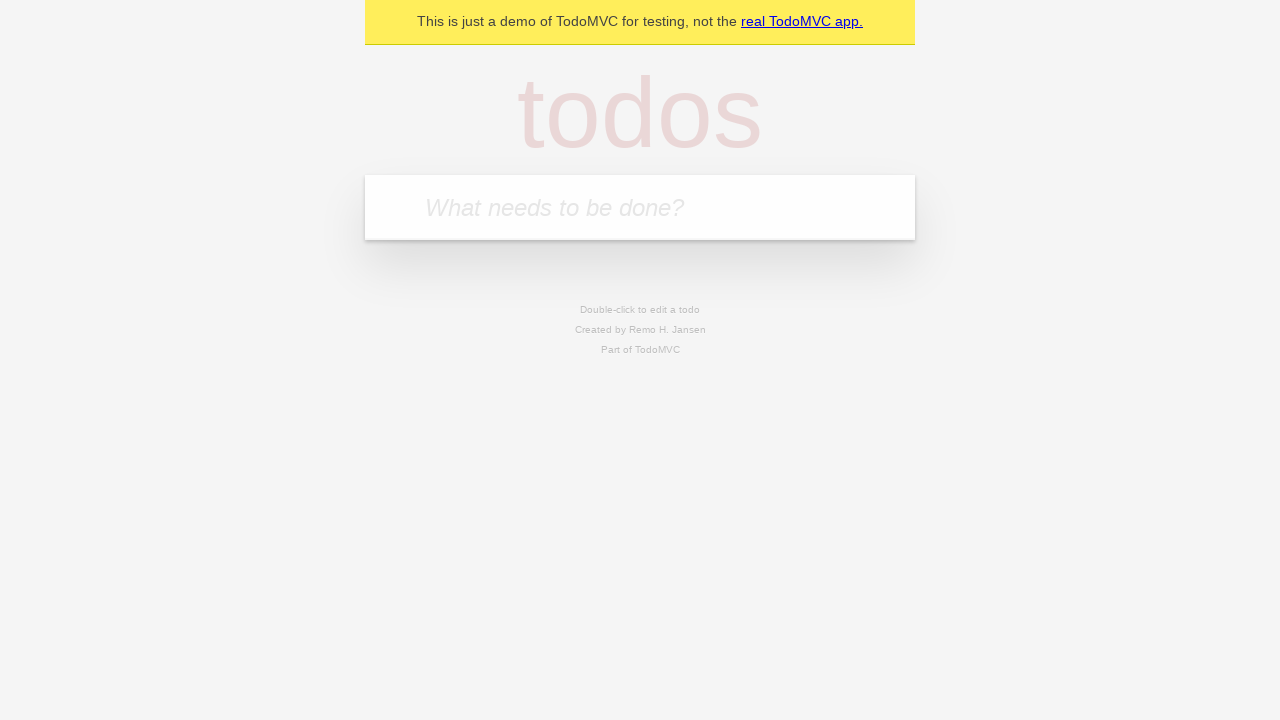

Filled todo input with 'buy some cheese' on internal:attr=[placeholder="What needs to be done?"i]
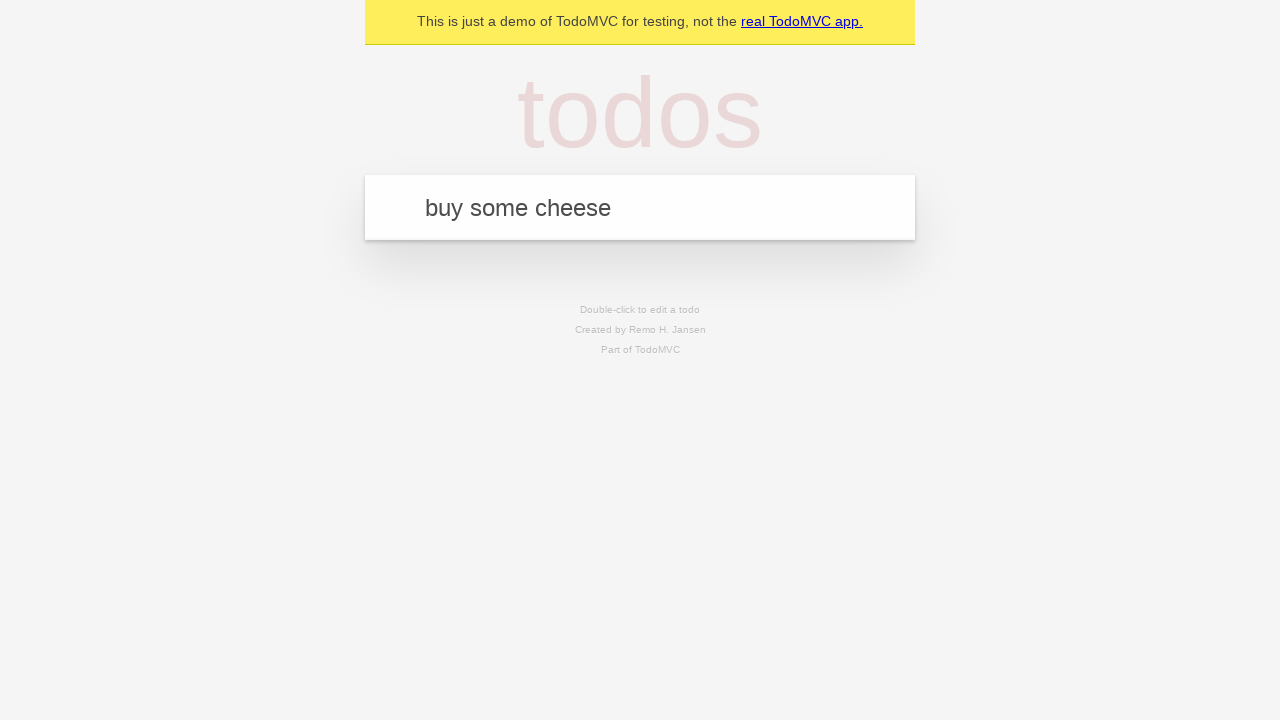

Pressed Enter to create first todo on internal:attr=[placeholder="What needs to be done?"i]
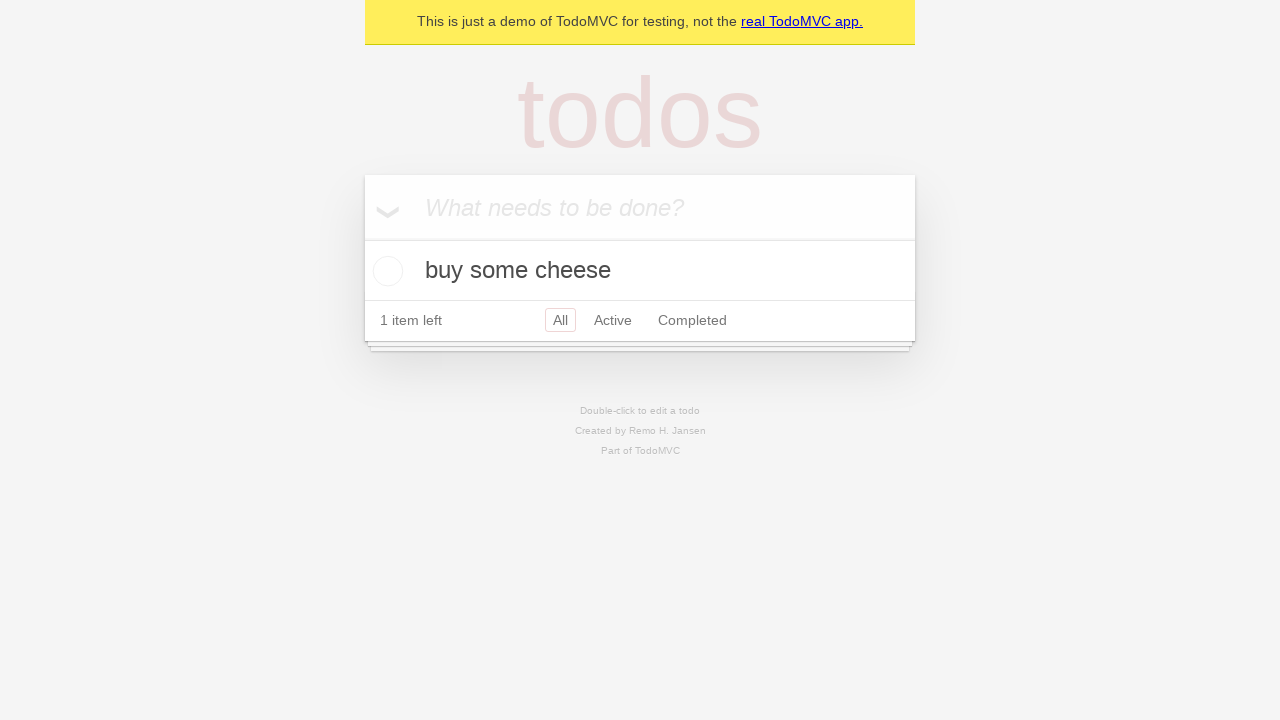

Filled todo input with 'feed the cat' on internal:attr=[placeholder="What needs to be done?"i]
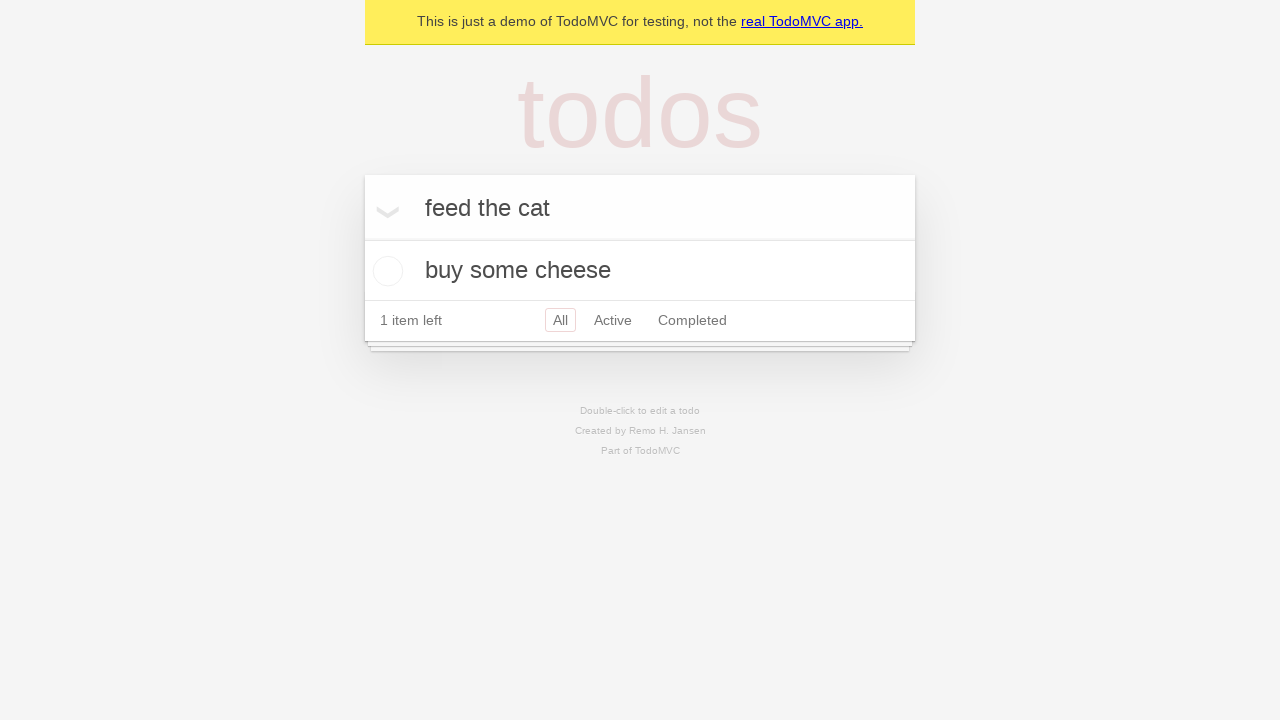

Pressed Enter to create second todo on internal:attr=[placeholder="What needs to be done?"i]
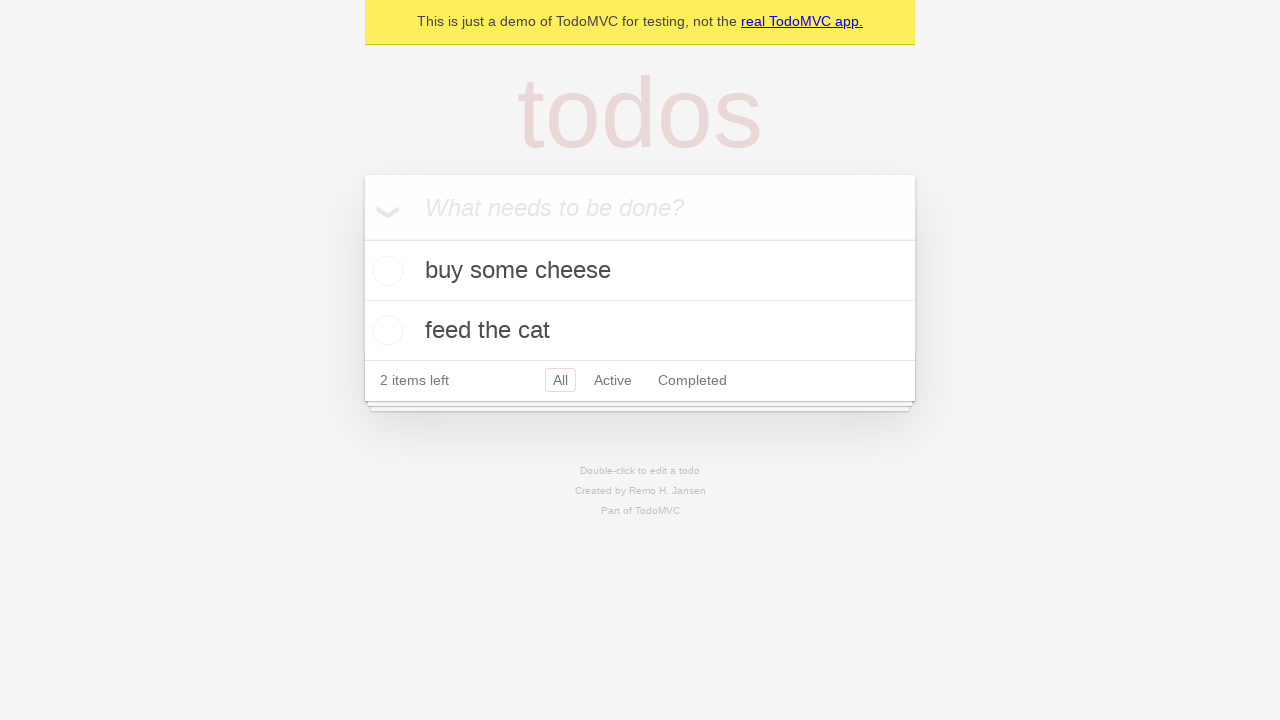

Filled todo input with 'book a doctors appointment' on internal:attr=[placeholder="What needs to be done?"i]
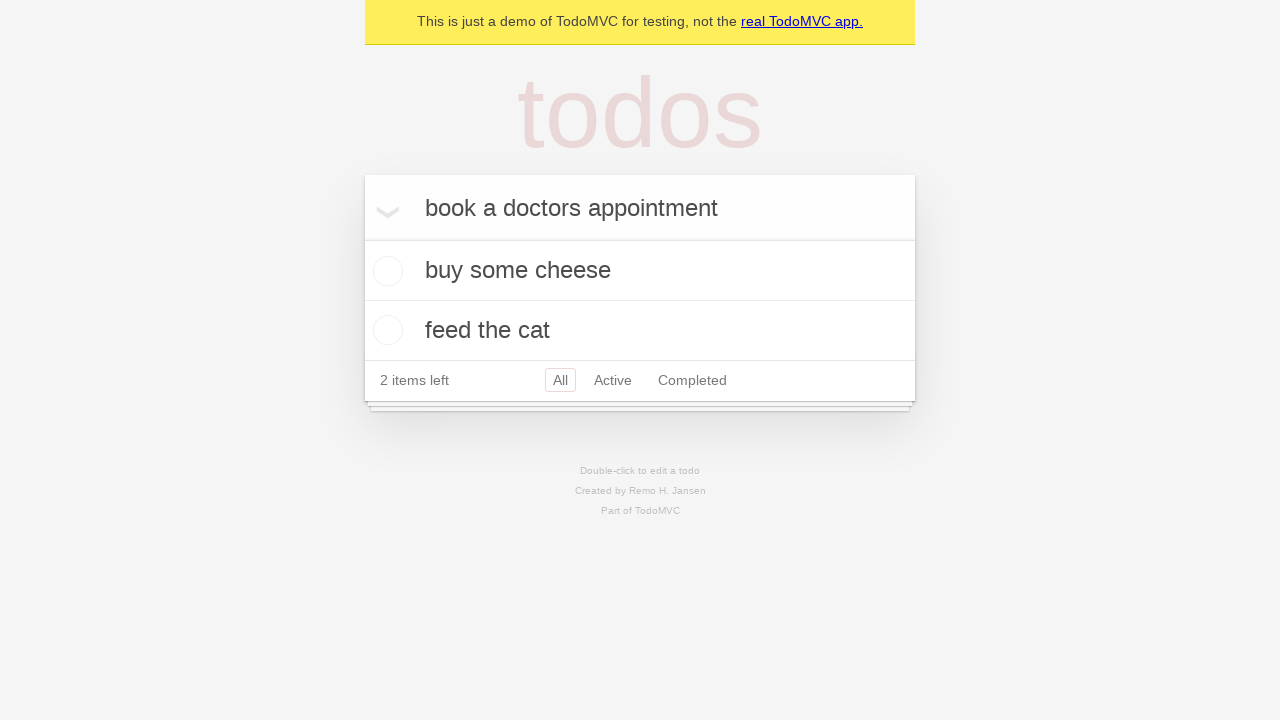

Pressed Enter to create third todo on internal:attr=[placeholder="What needs to be done?"i]
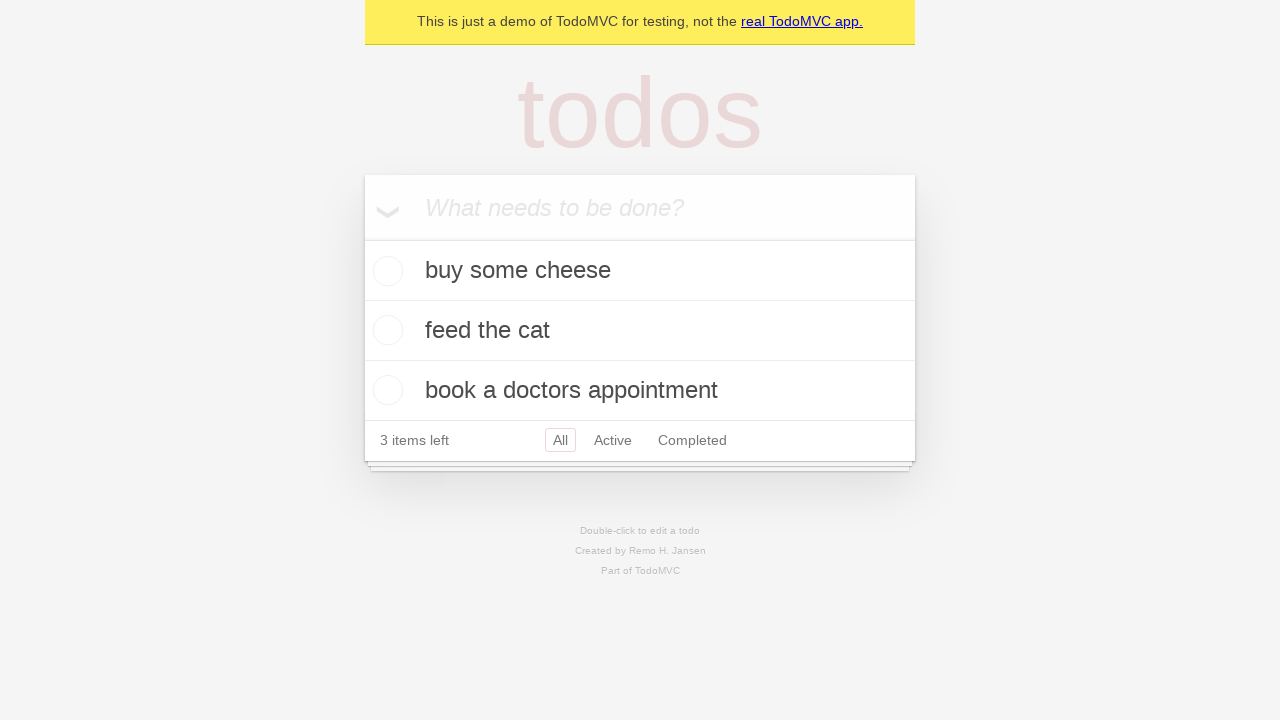

Checked 'Mark all as complete' checkbox to complete all todos at (362, 238) on internal:label="Mark all as complete"i
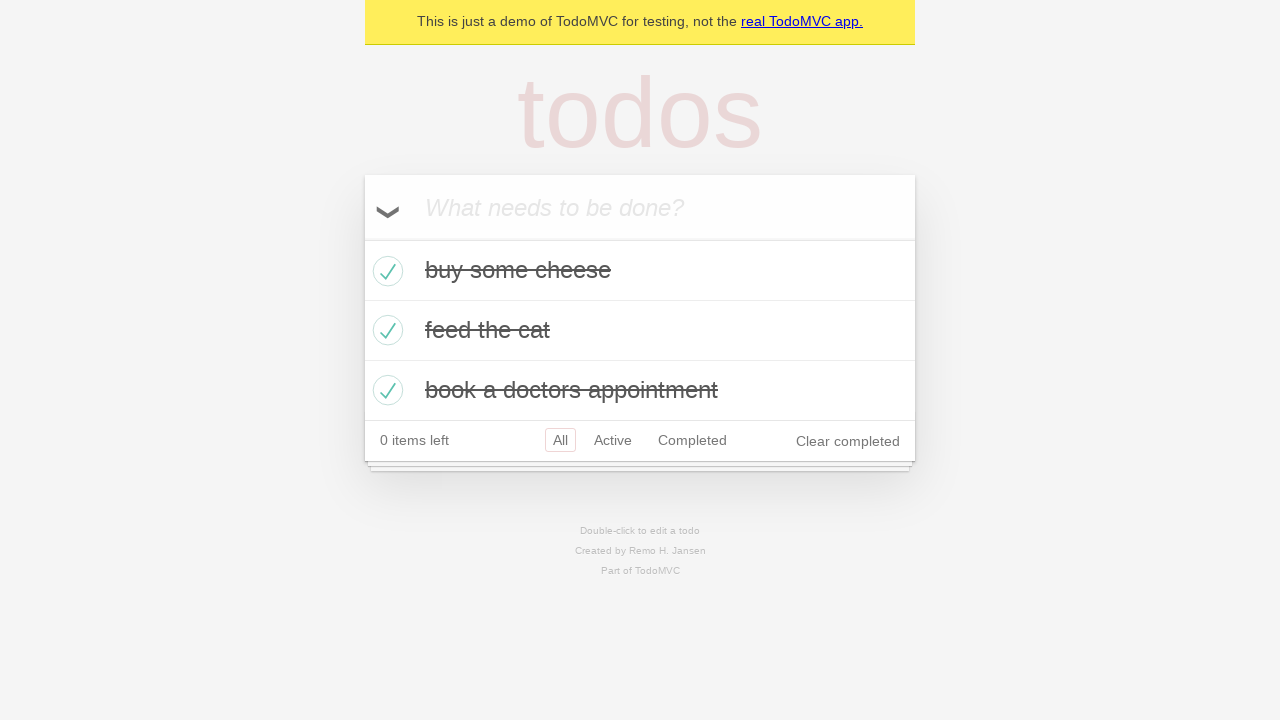

Unchecked first todo item to mark it as incomplete at (385, 271) on internal:testid=[data-testid="todo-item"s] >> nth=0 >> internal:role=checkbox
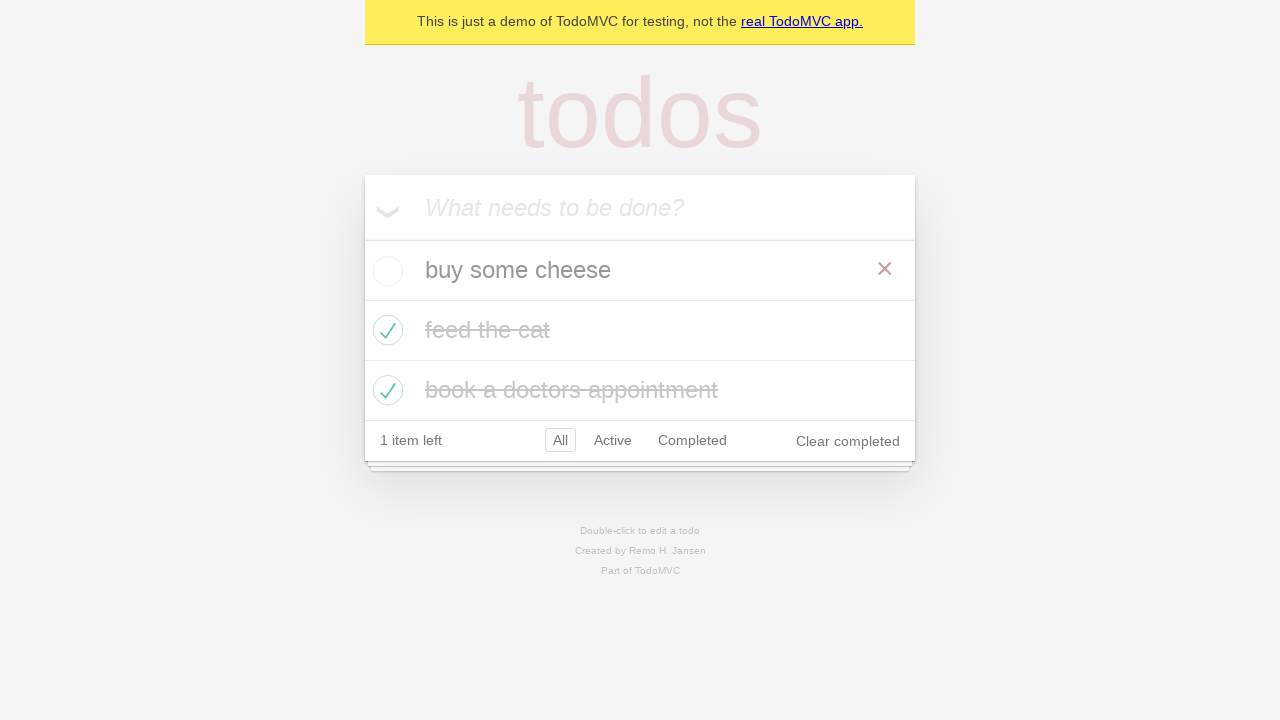

Checked first todo item again to mark it as complete at (385, 271) on internal:testid=[data-testid="todo-item"s] >> nth=0 >> internal:role=checkbox
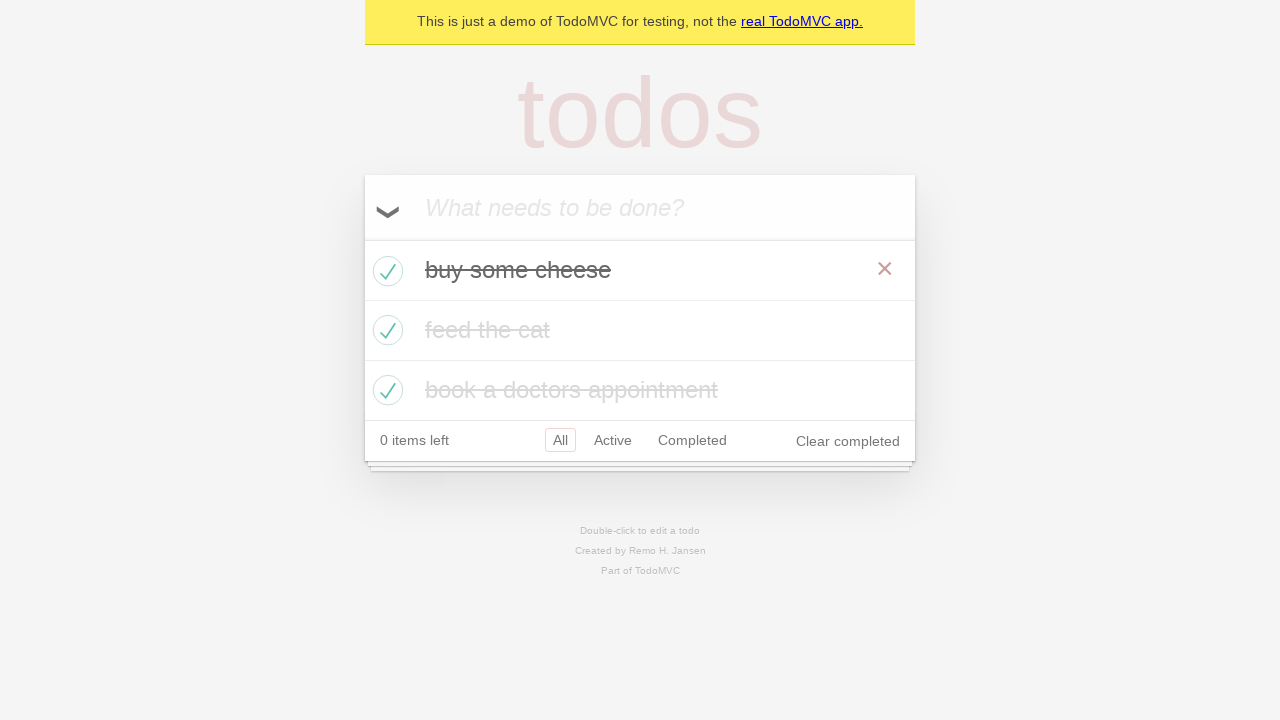

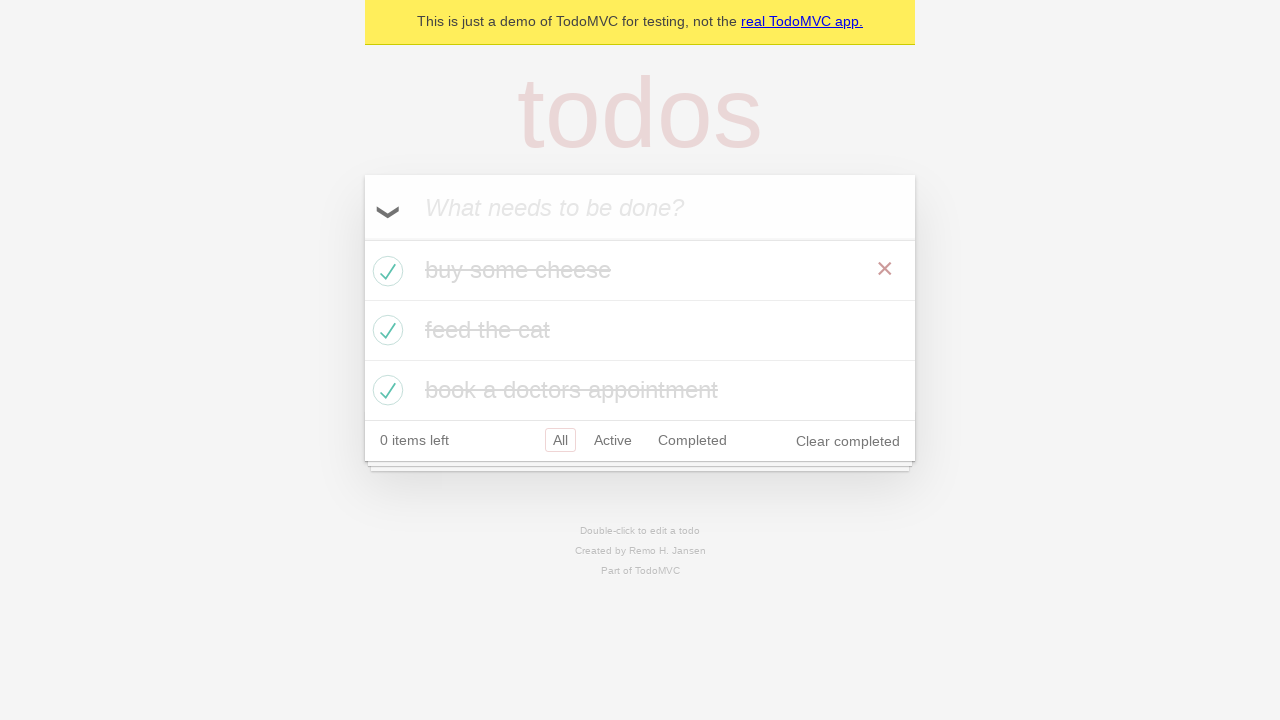